Navigates to Interactions page and selects the other radio button

Starting URL: https://ultimateqa.com/automation/

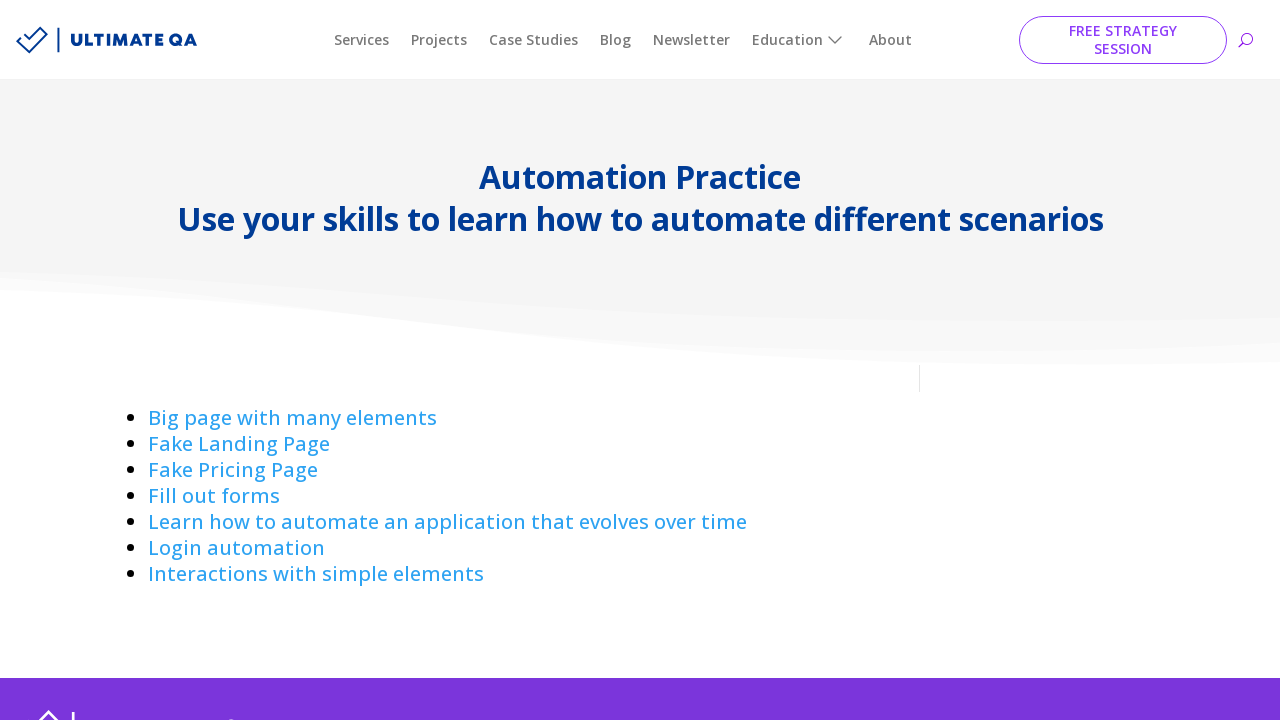

Navigated to UltimateQA automation page
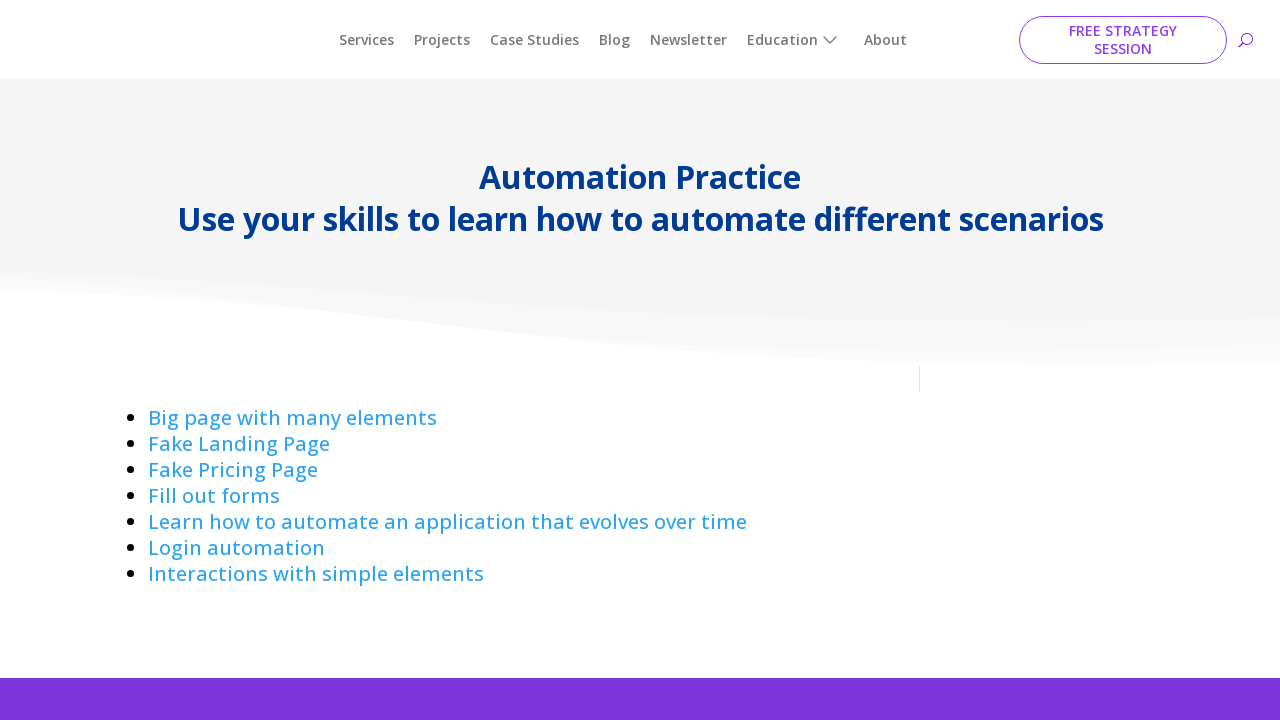

Clicked on Interactions link at (316, 574) on a:has-text('Interactions ')
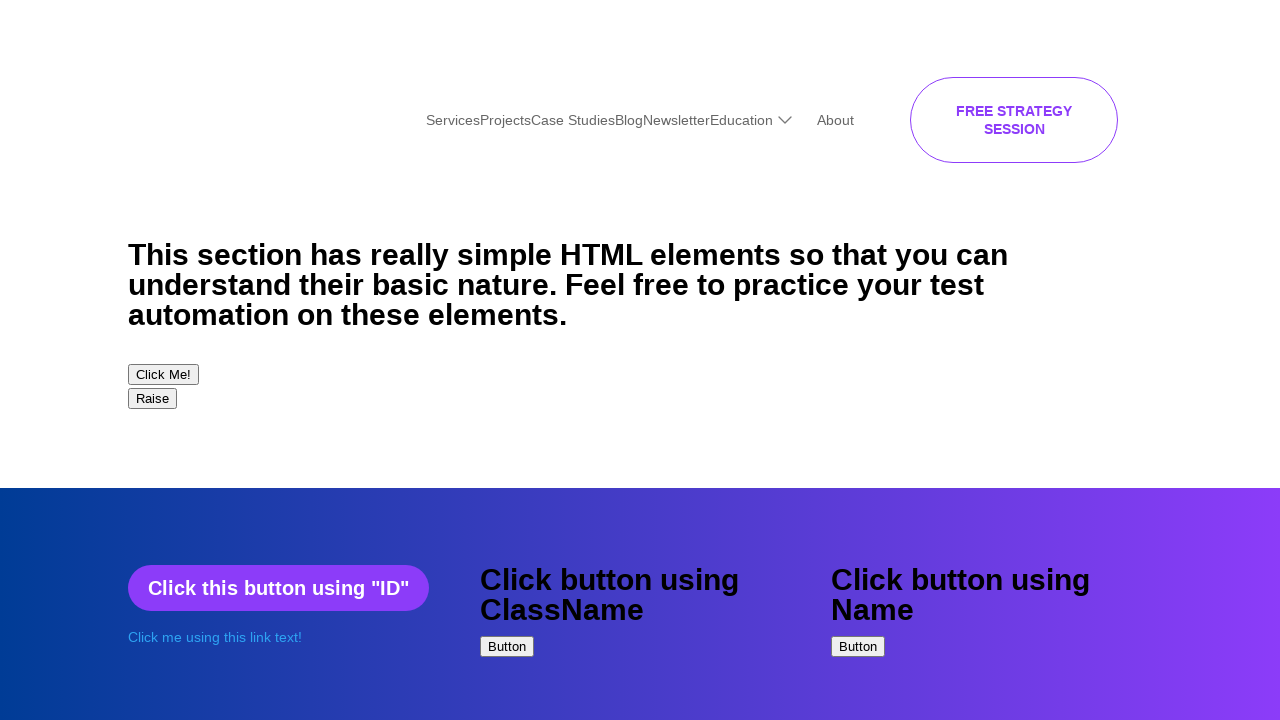

Clicked on the third radio button (other option) at (140, 361) on input[type='radio'] >> nth=2
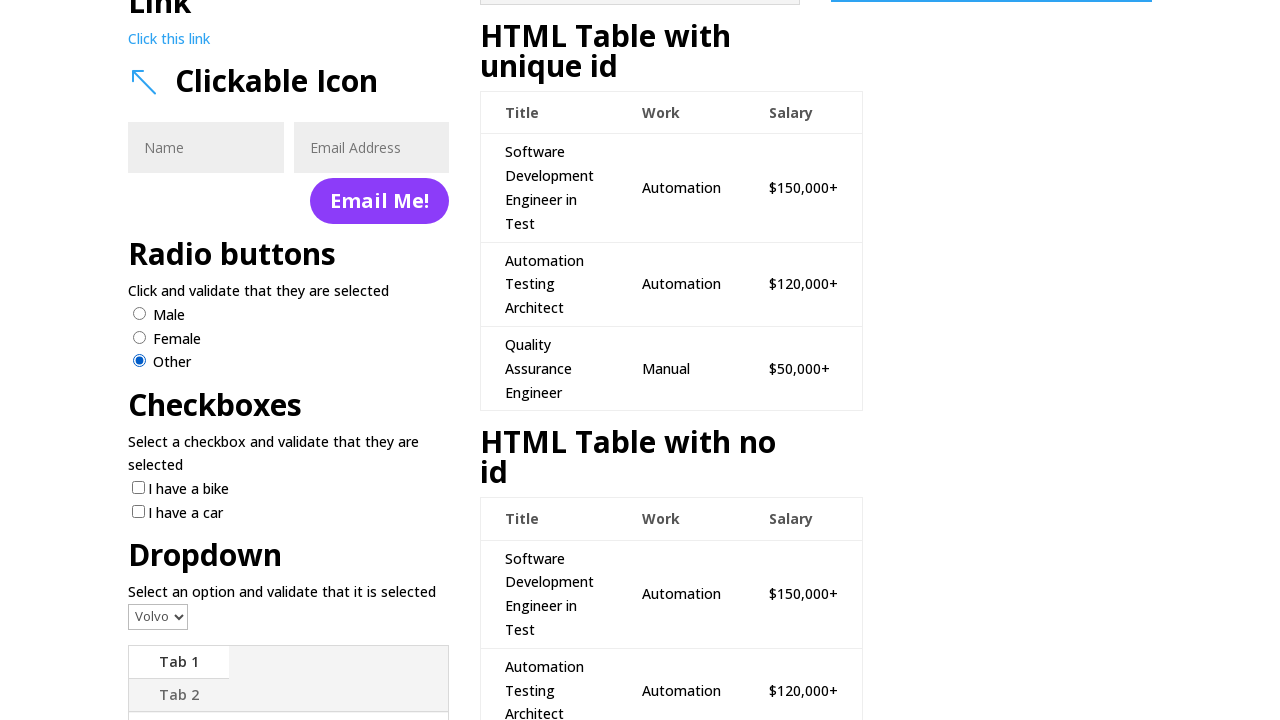

Verified that the third radio button is checked
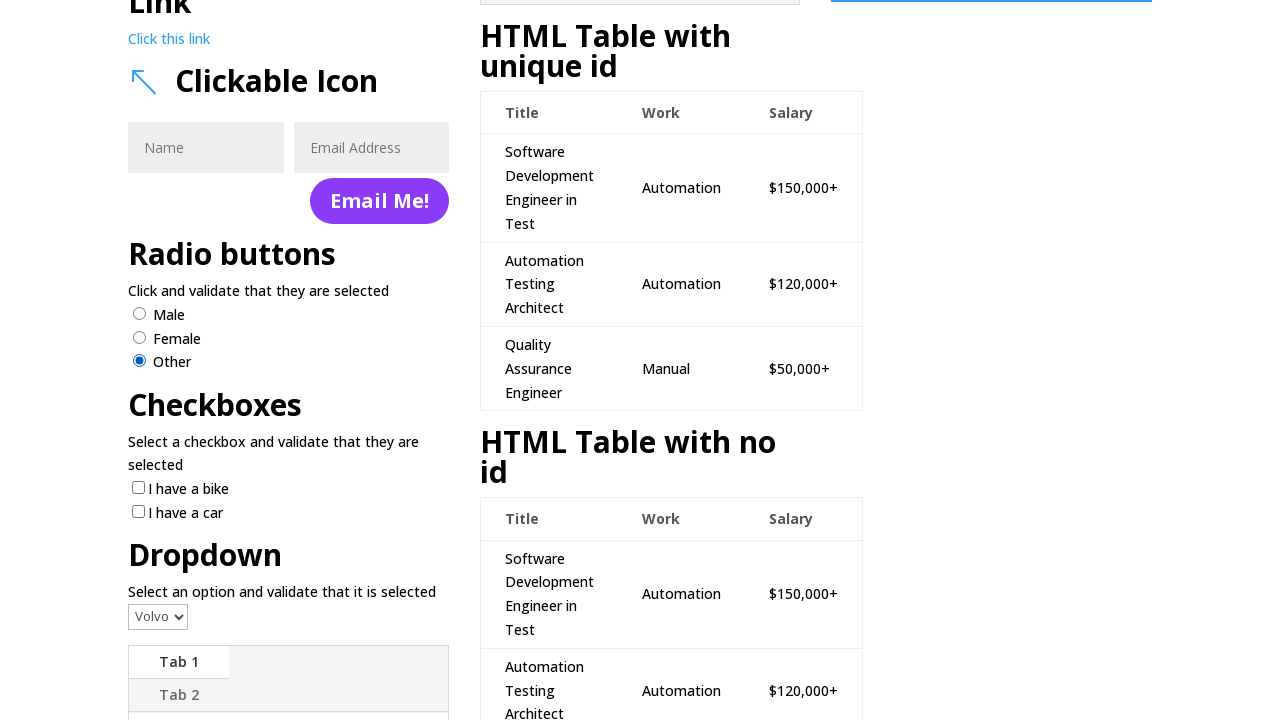

Verified that the selected radio button has value 'other'
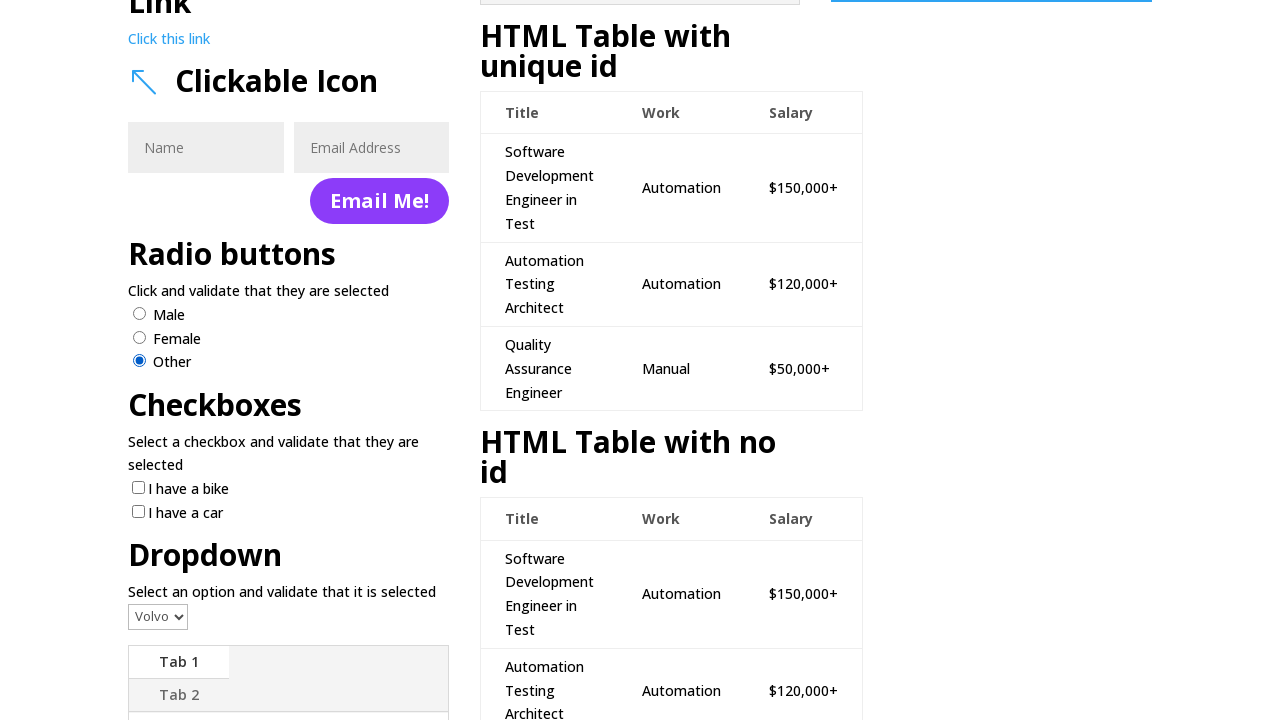

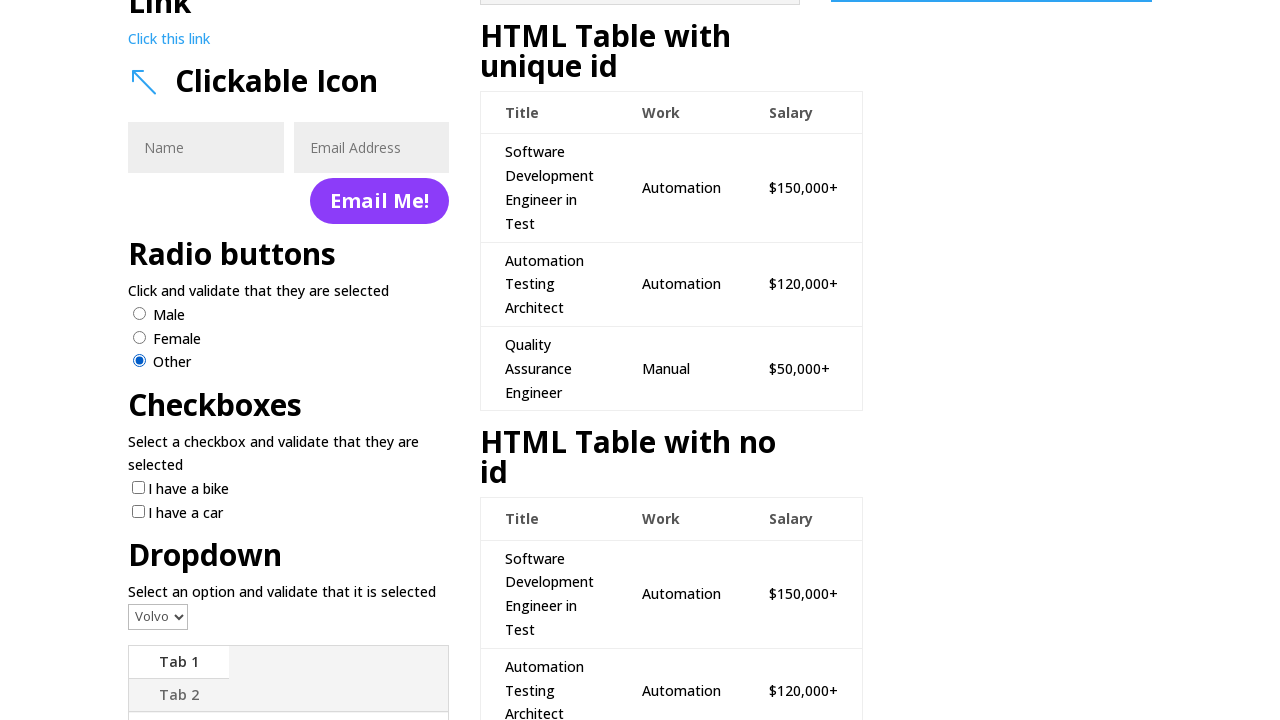